Tests drag and drop functionality by navigating to the Droppable demo page and dragging an element to a drop zone

Starting URL: https://jqueryui.com/autocomplete/

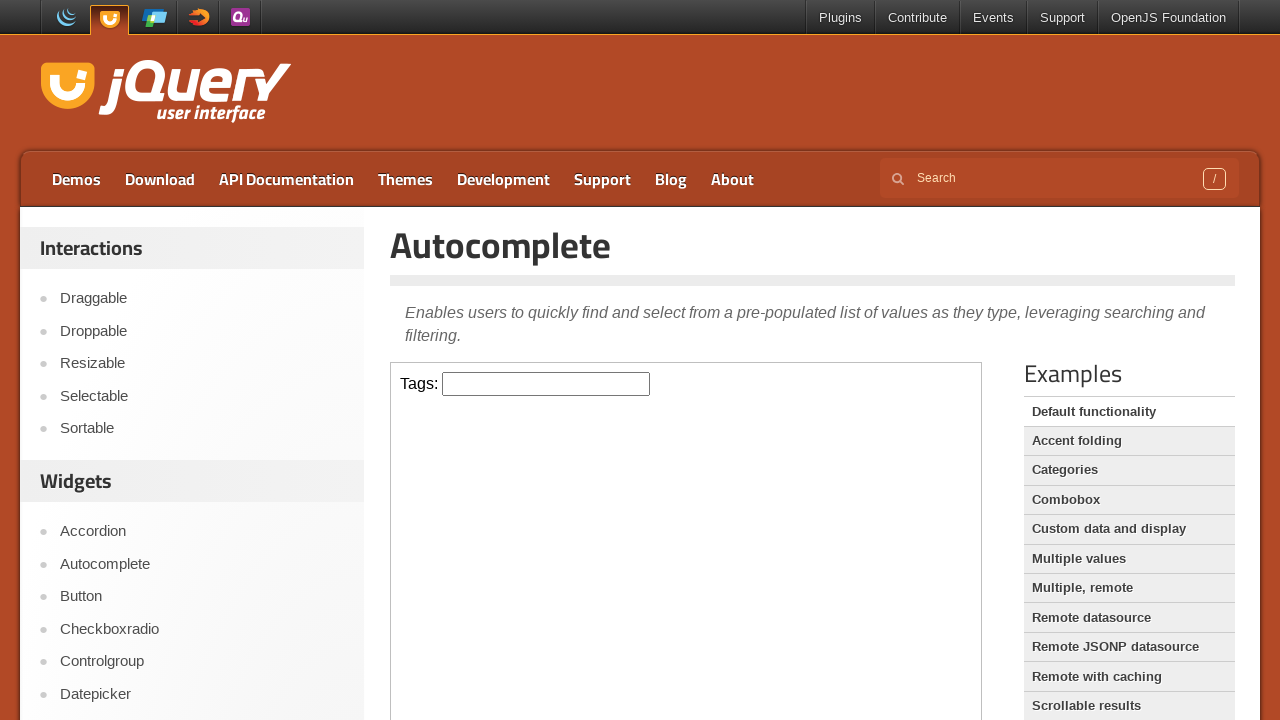

Clicked on Droppable link to navigate to the demo page at (202, 331) on text=Droppable
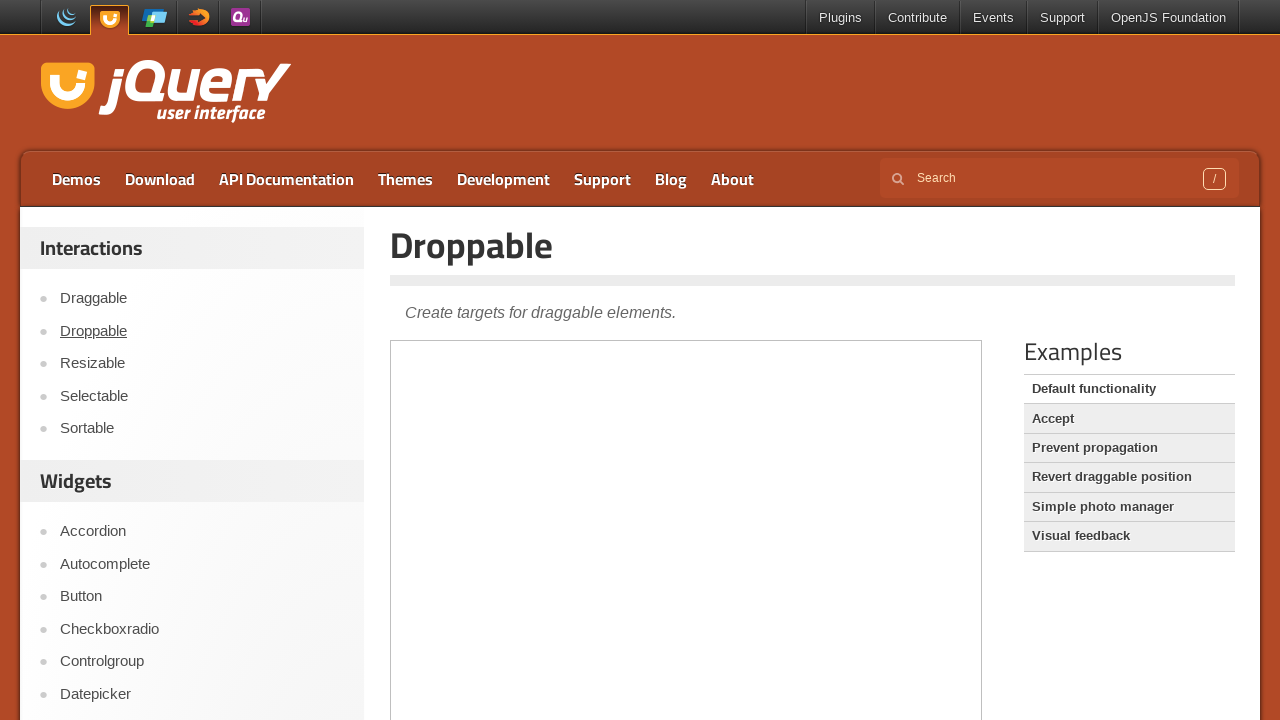

Located the demo iframe
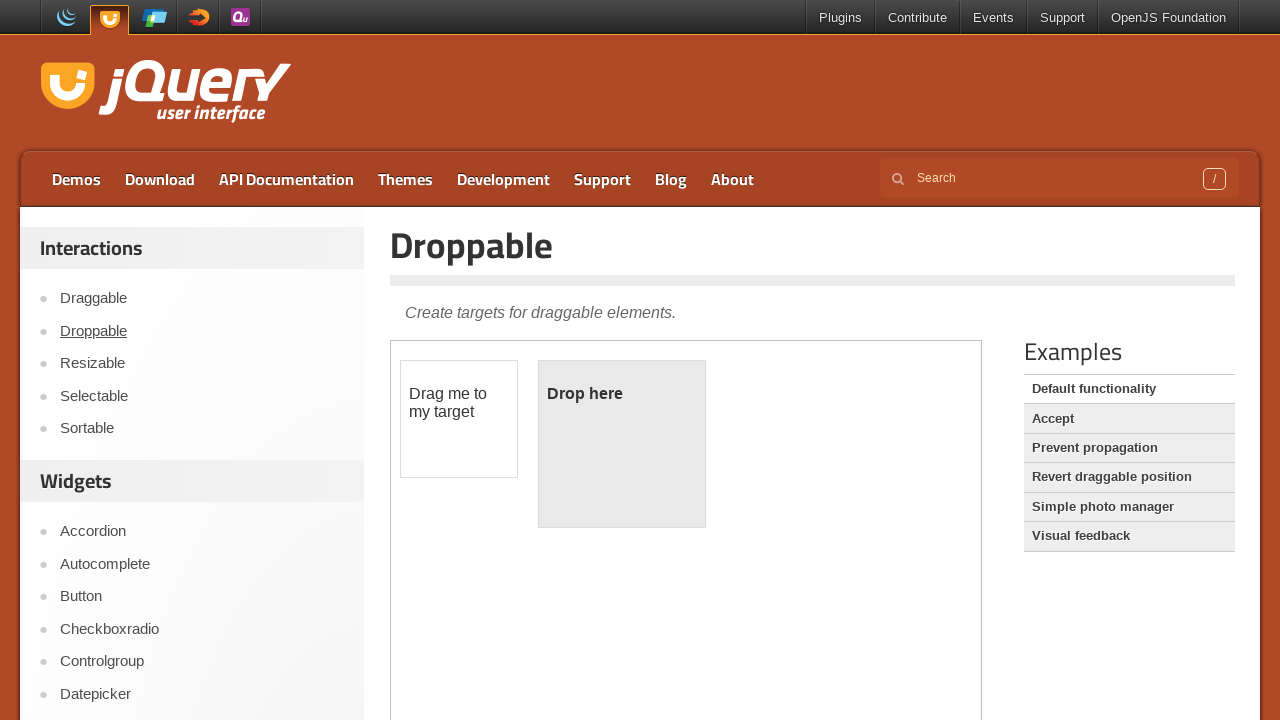

Located the draggable element
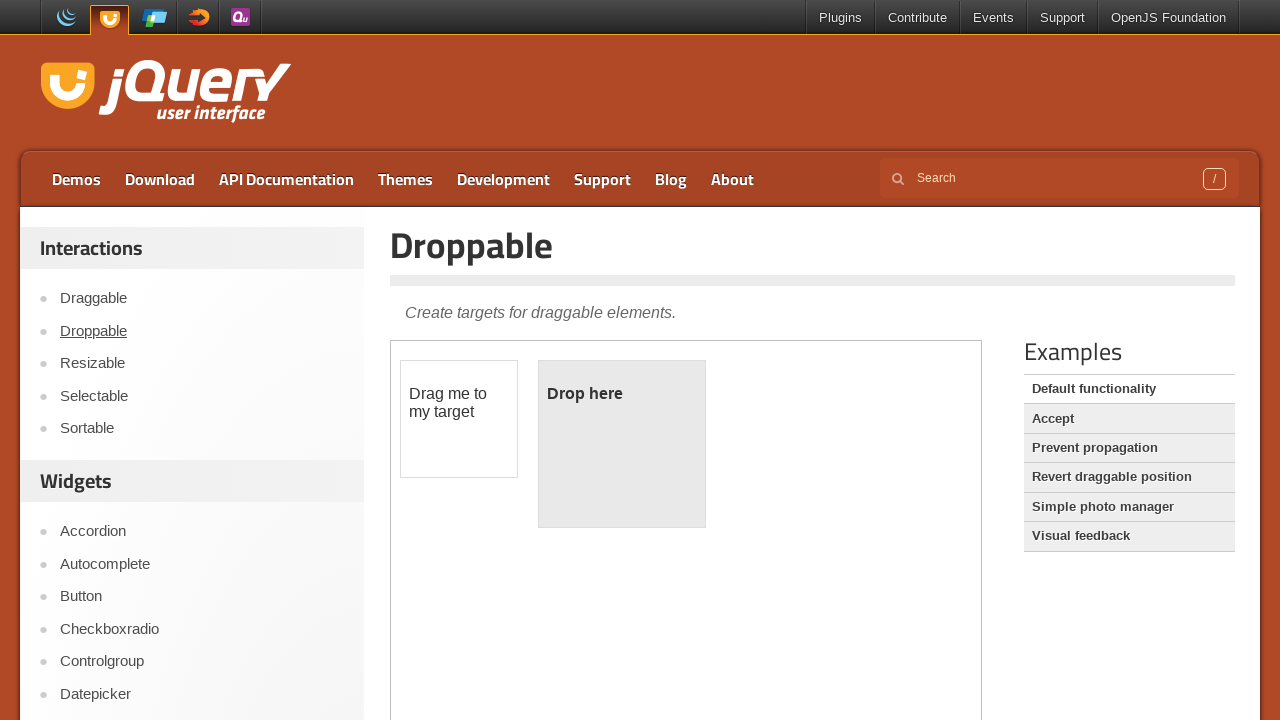

Located the droppable element
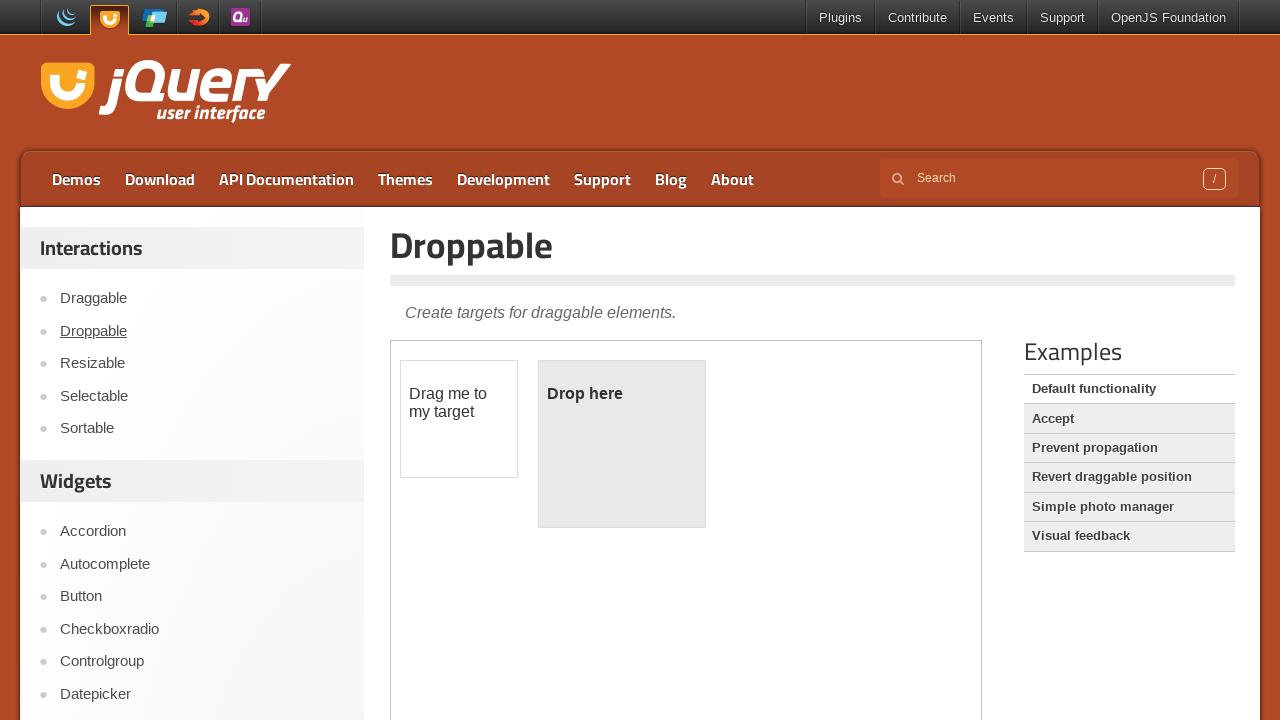

Performed drag and drop operation from draggable element to droppable zone at (622, 444)
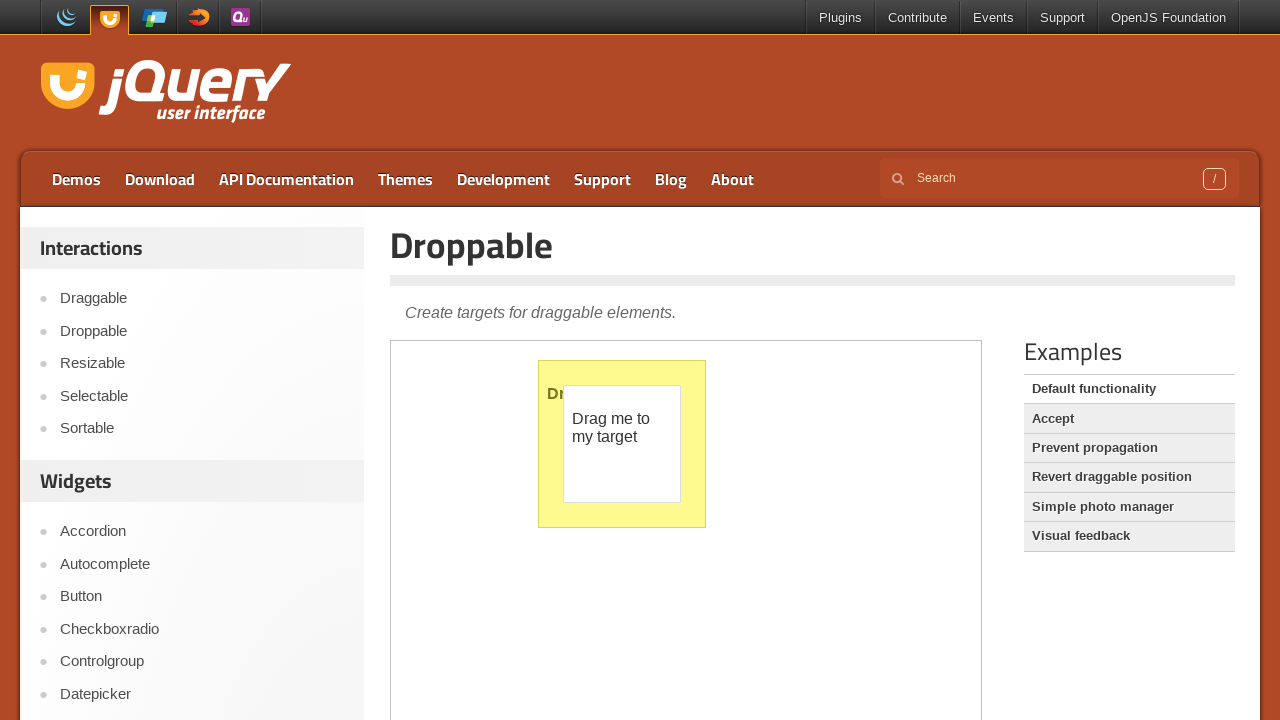

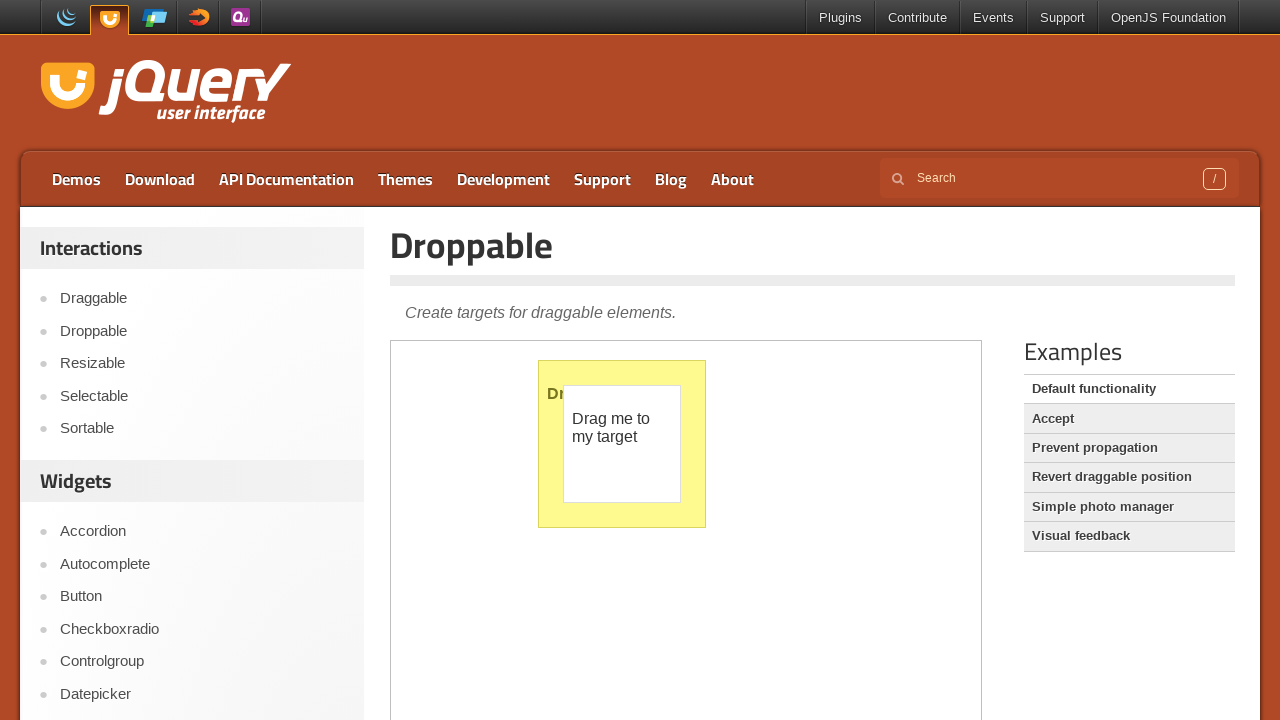